Tests the JPG to PDF converter page by clicking on the file upload picker button to initiate the file selection dialog

Starting URL: https://www.ilovepdf.com/jpg_to_pdf

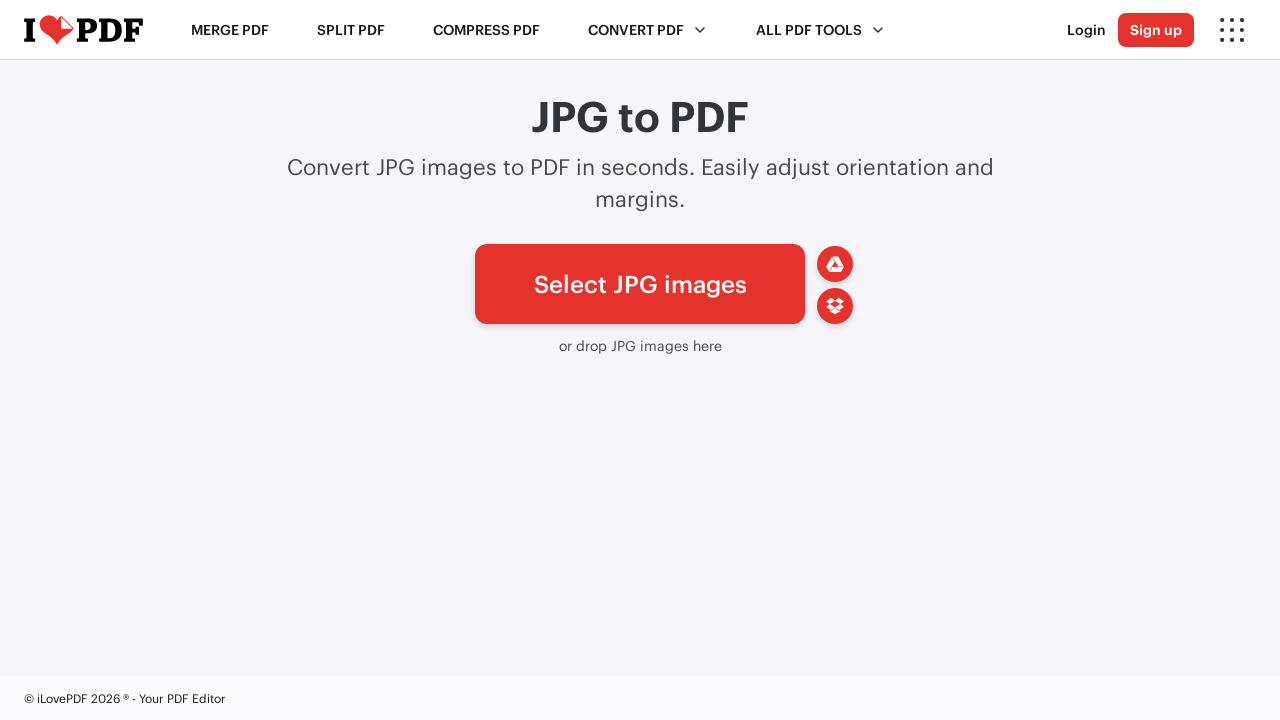

Waited for file picker button to be available
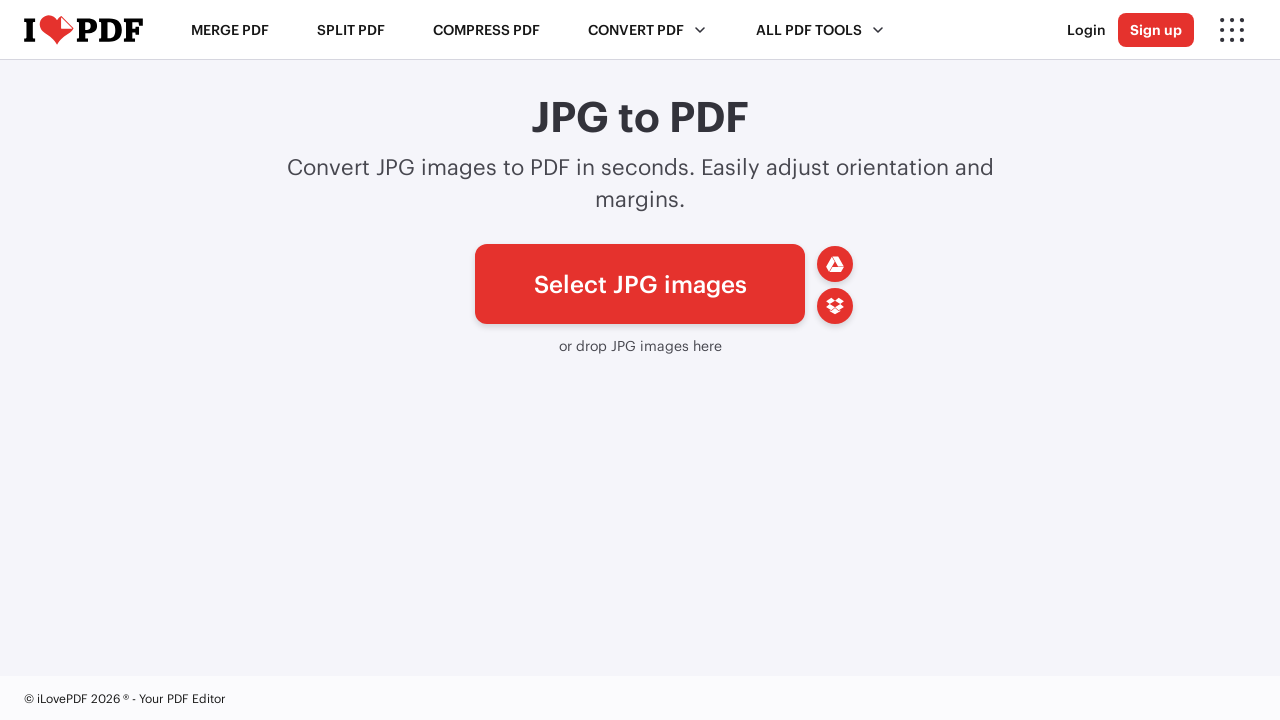

Clicked on the file upload picker button to initiate file selection dialog at (640, 284) on xpath=//a[@id='pickfiles']
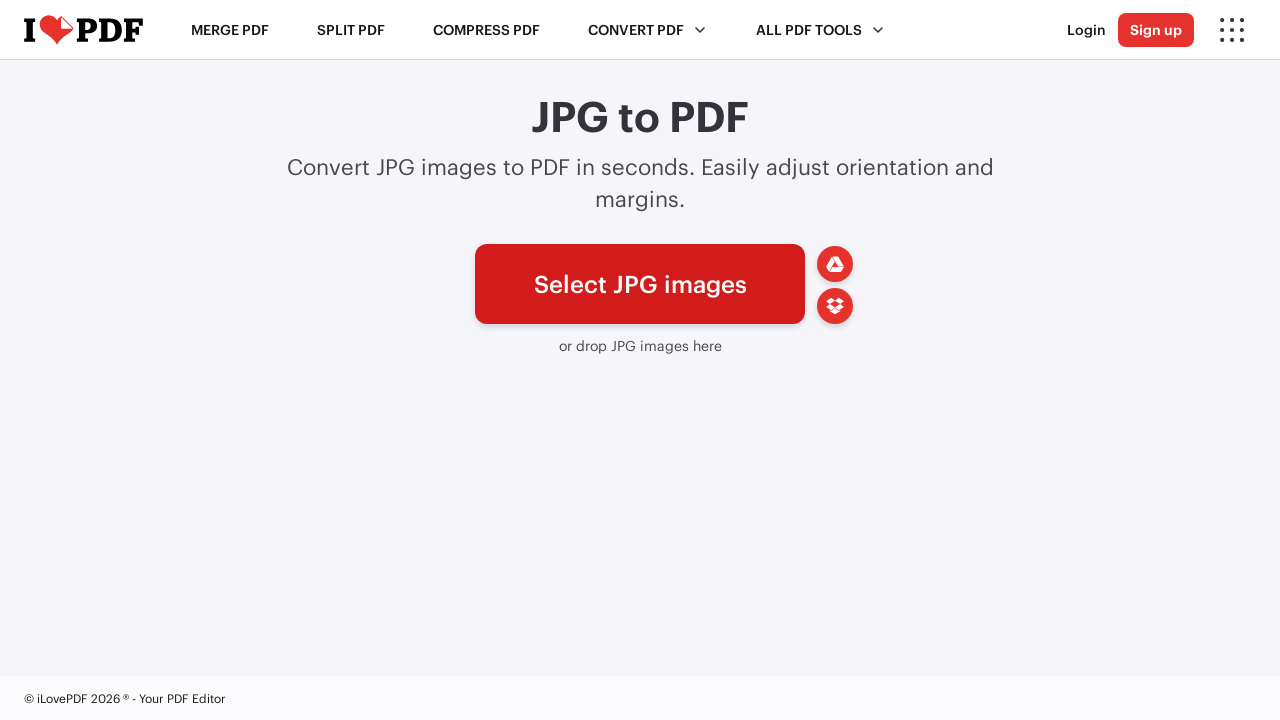

Waited 1 second to verify the click was processed
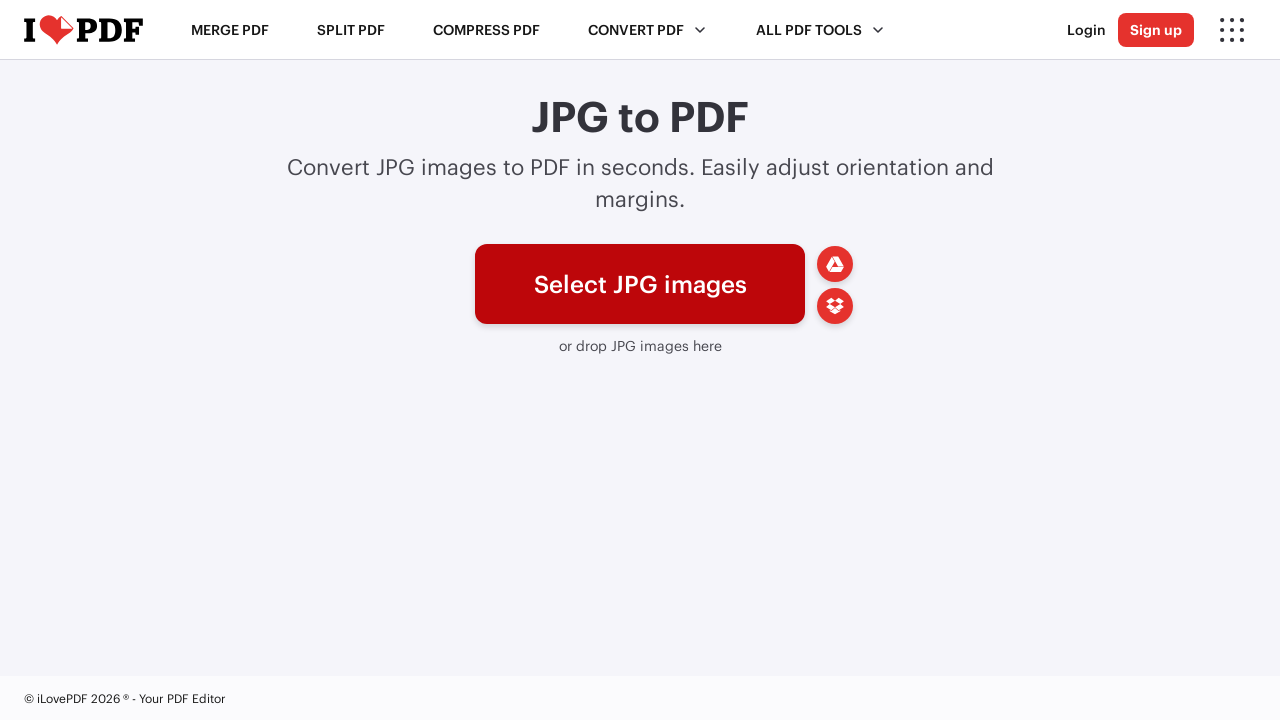

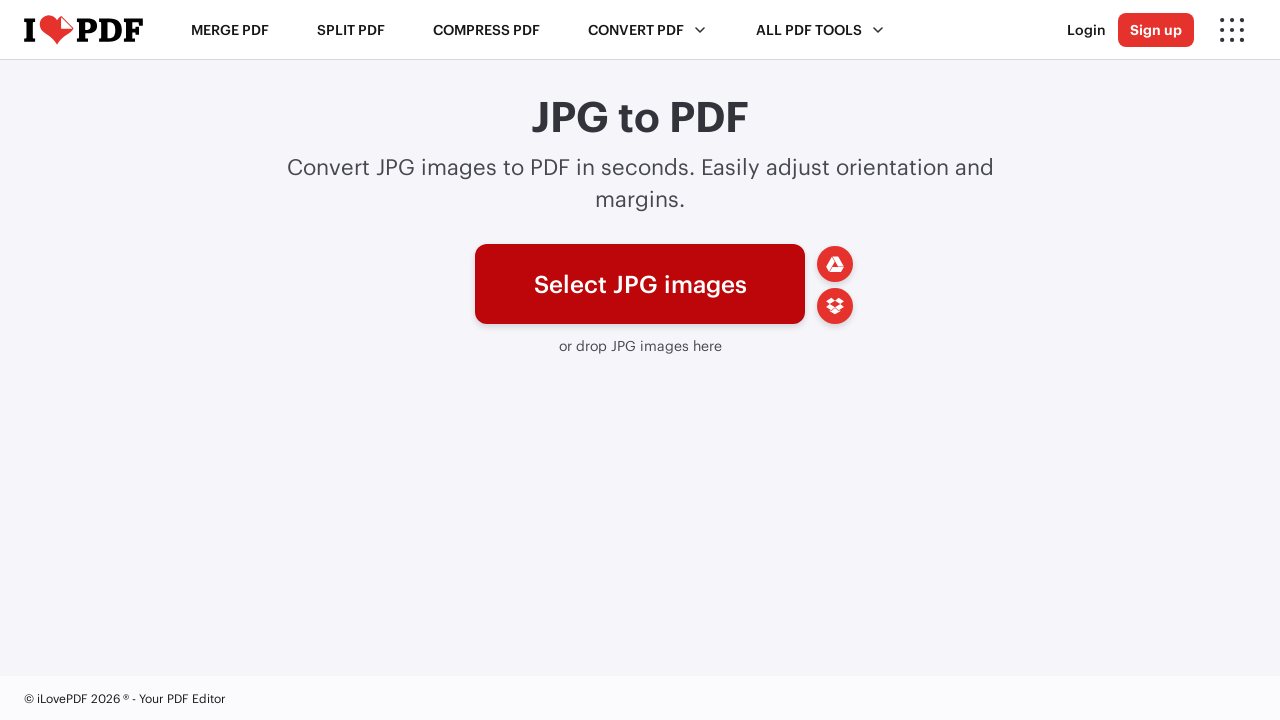